Tests the Add and Remove Element functionality by adding an element and then removing it

Starting URL: https://the-internet.herokuapp.com/

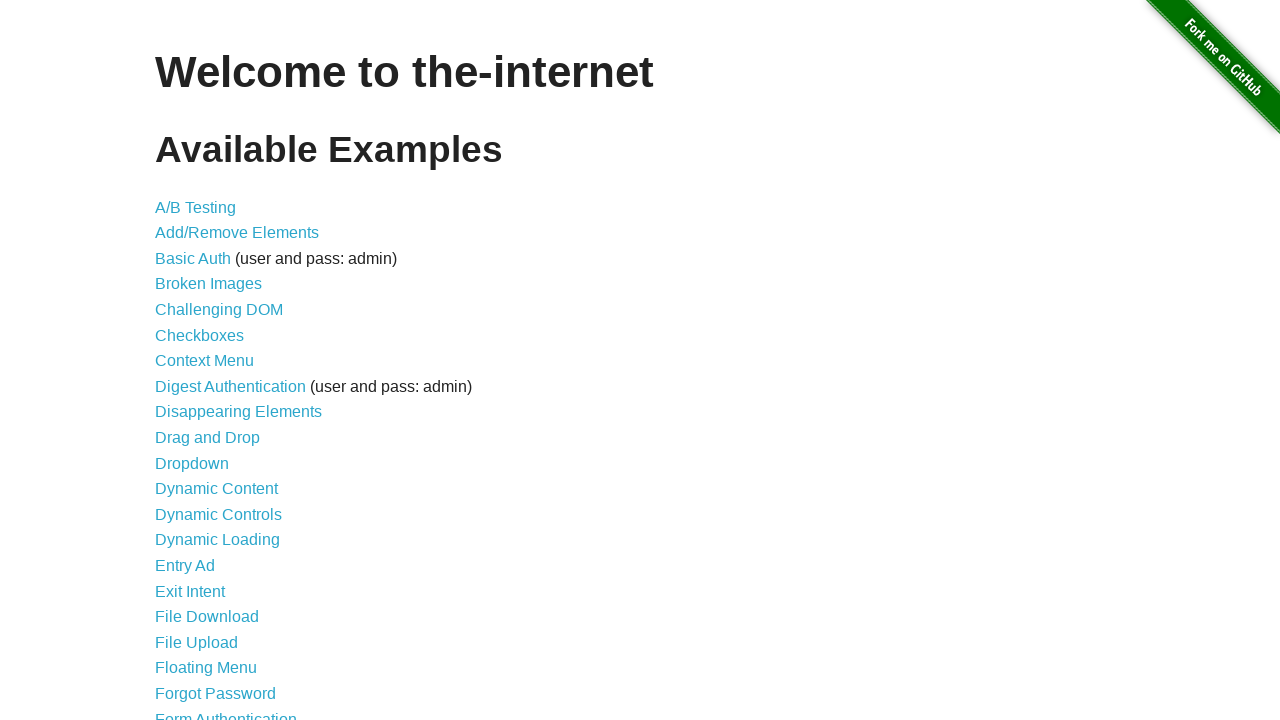

Navigated to the-internet.herokuapp.com homepage
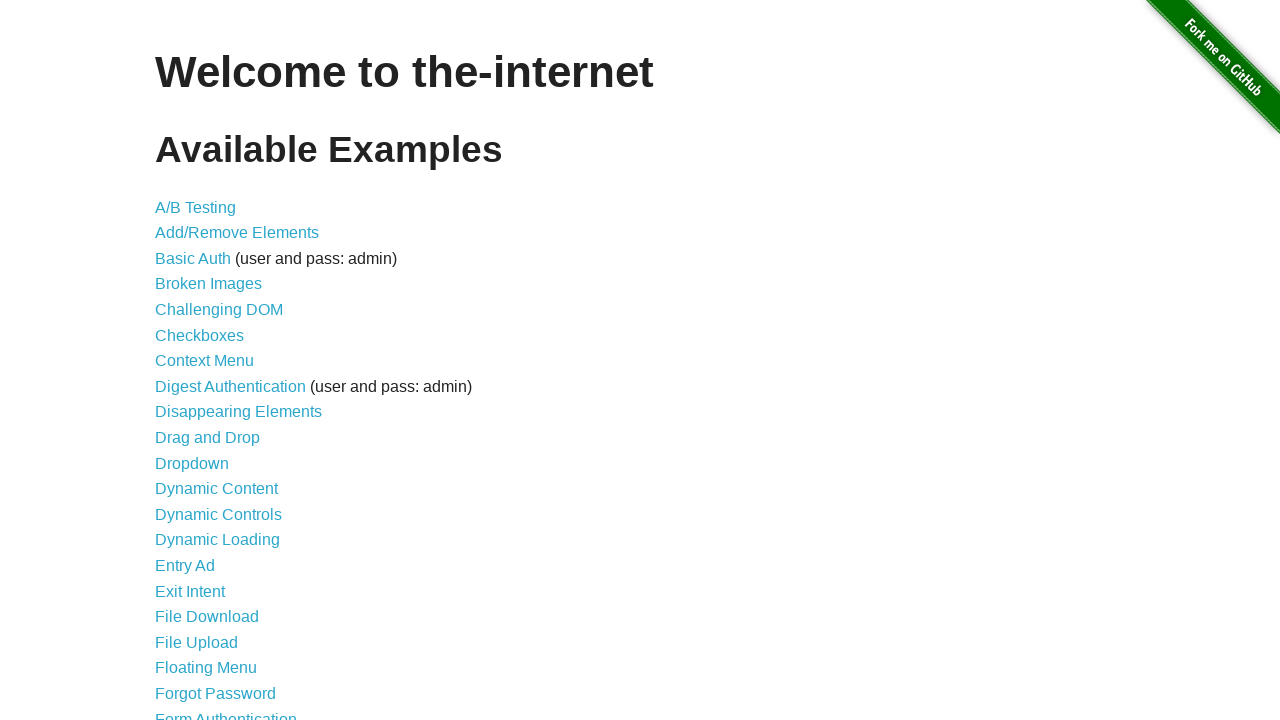

Clicked on Add/Remove Elements link at (237, 233) on xpath=//a[@href='/add_remove_elements/']
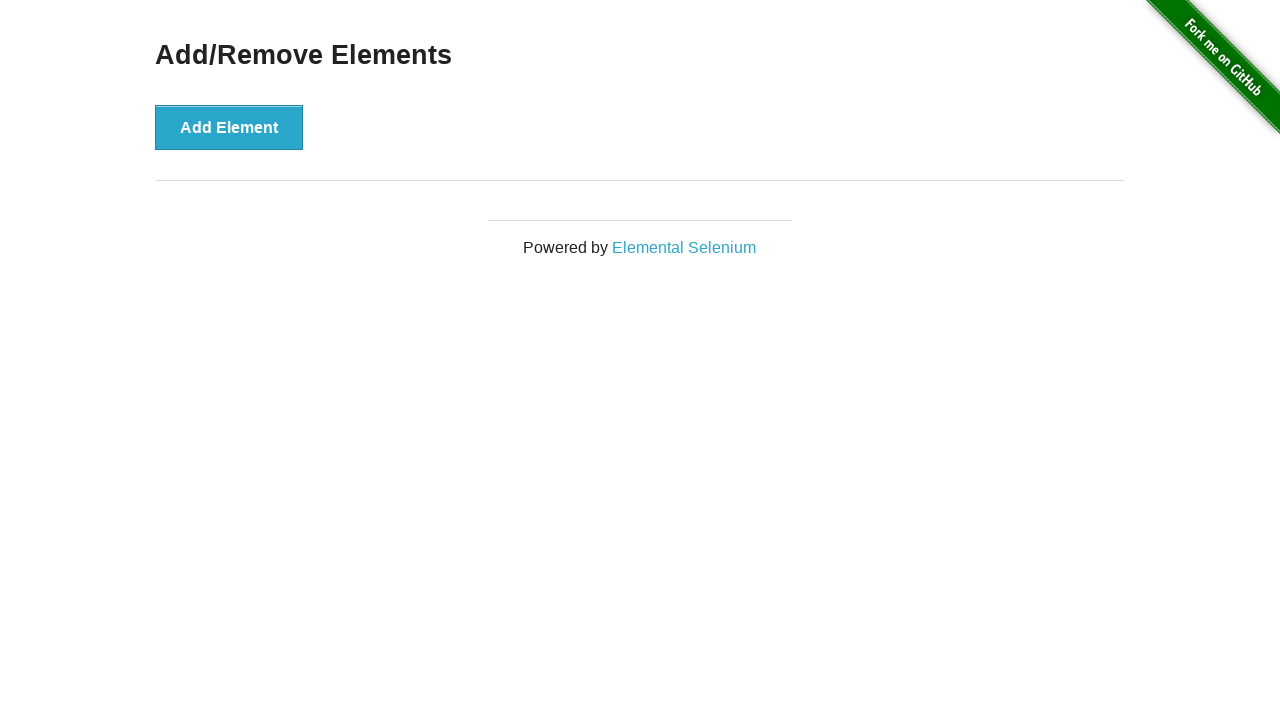

Clicked Add Element button at (229, 127) on xpath=//button[@onclick='addElement()']
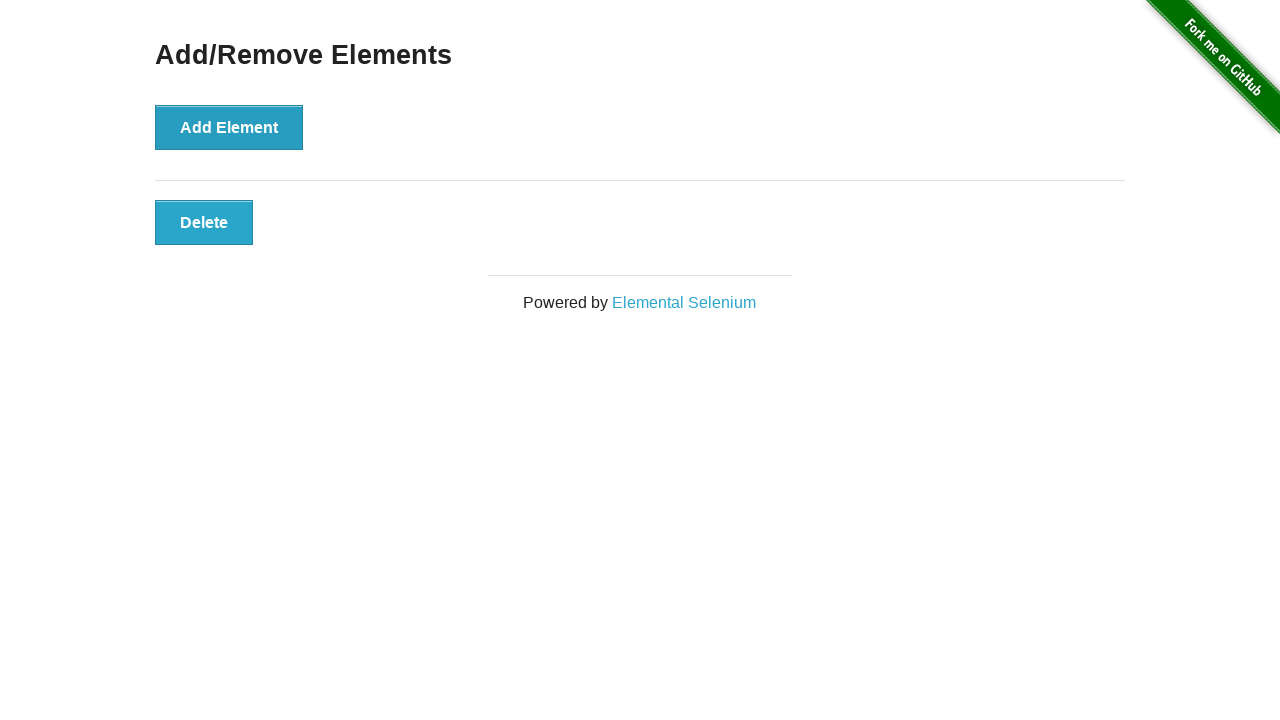

New element appeared on the page
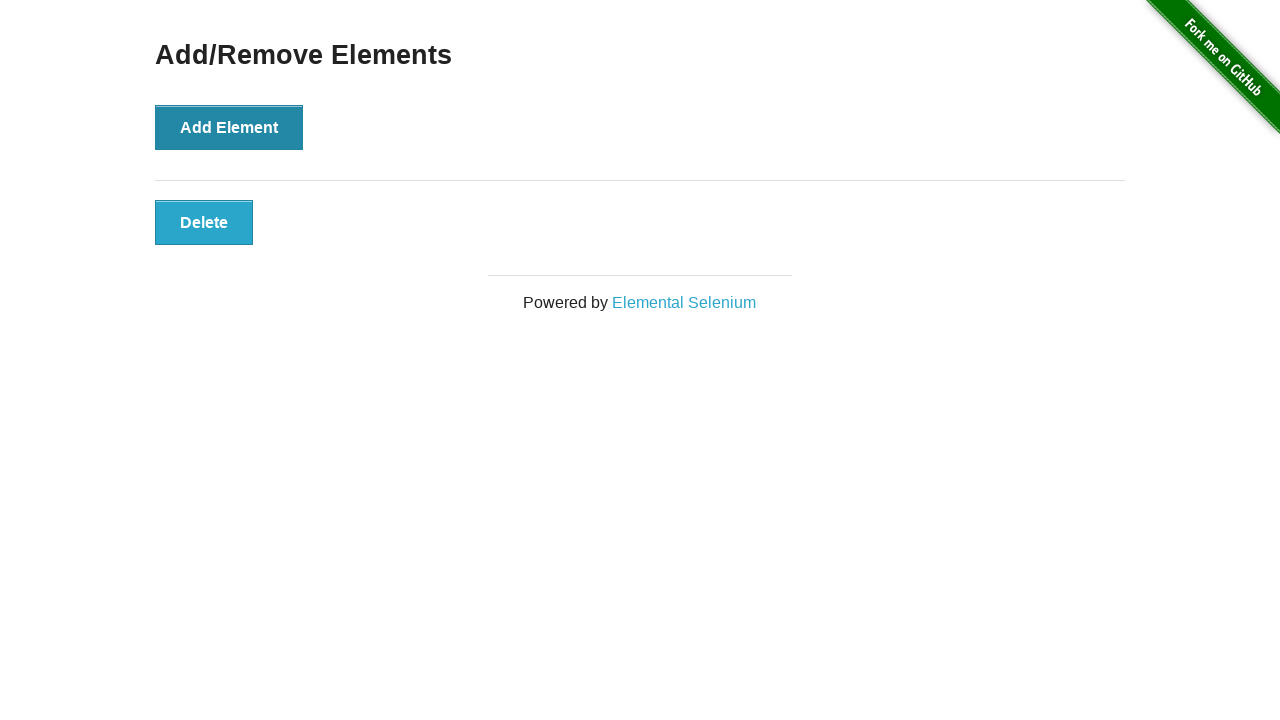

Clicked Delete button to remove the added element at (204, 222) on xpath=//button[@class='added-manually']
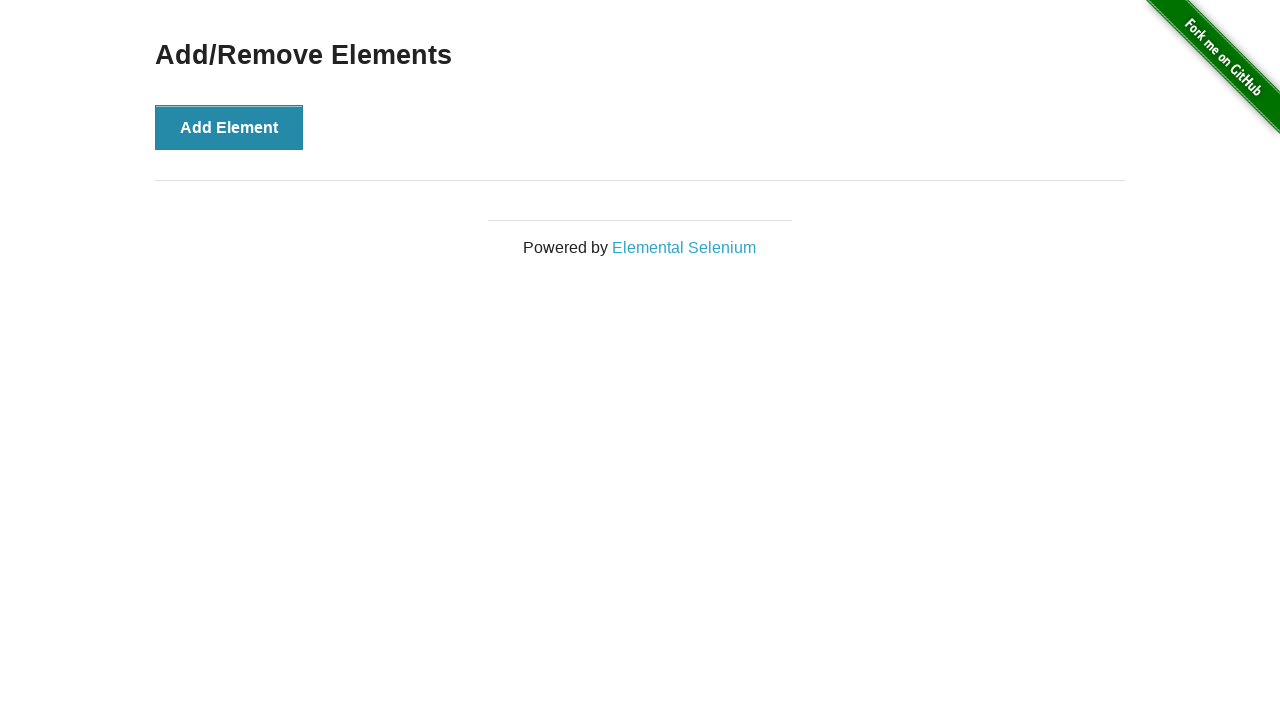

Waited for element removal to complete
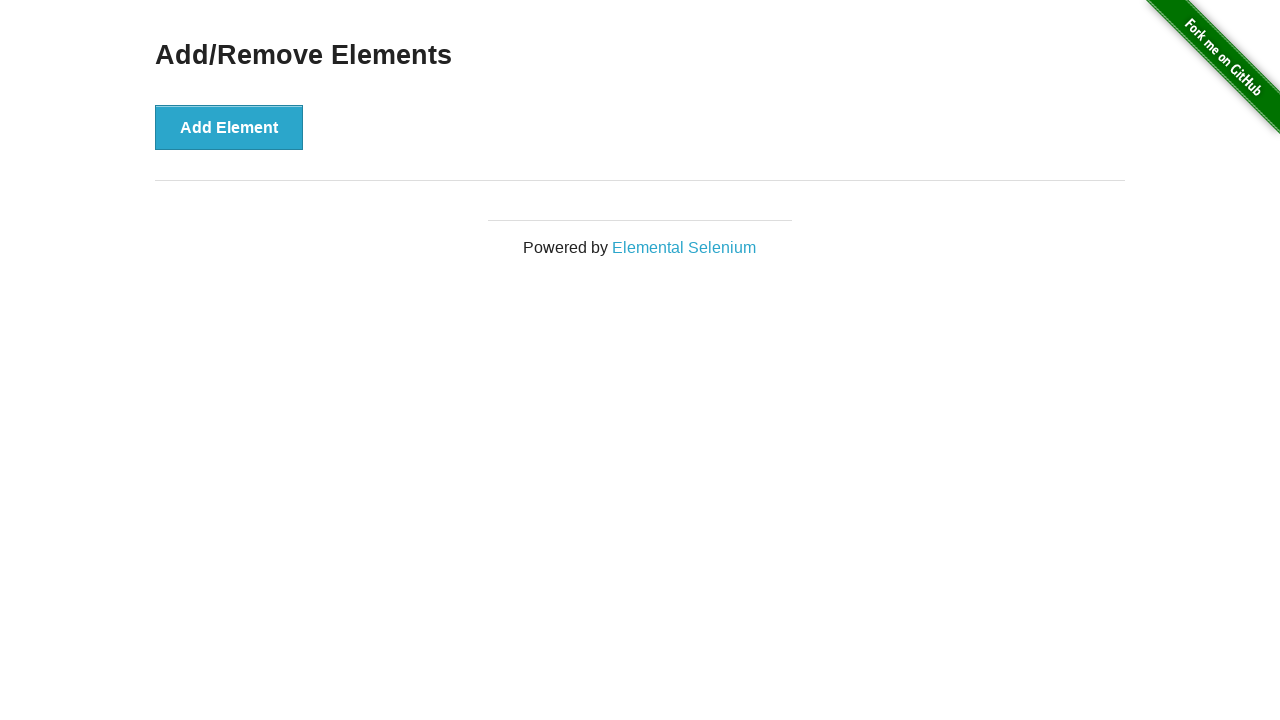

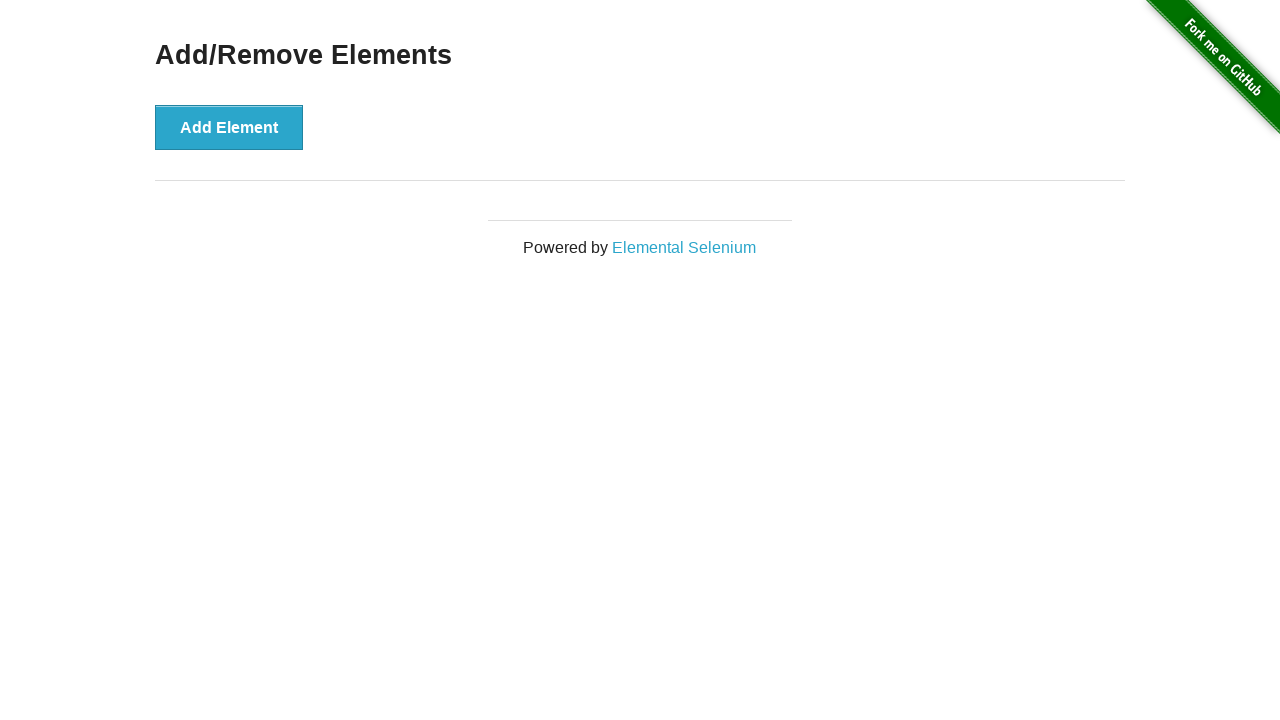